Tests navigating to the Selenium website and clicking on download links to initiate a file download

Starting URL: http://seleniumhq.org

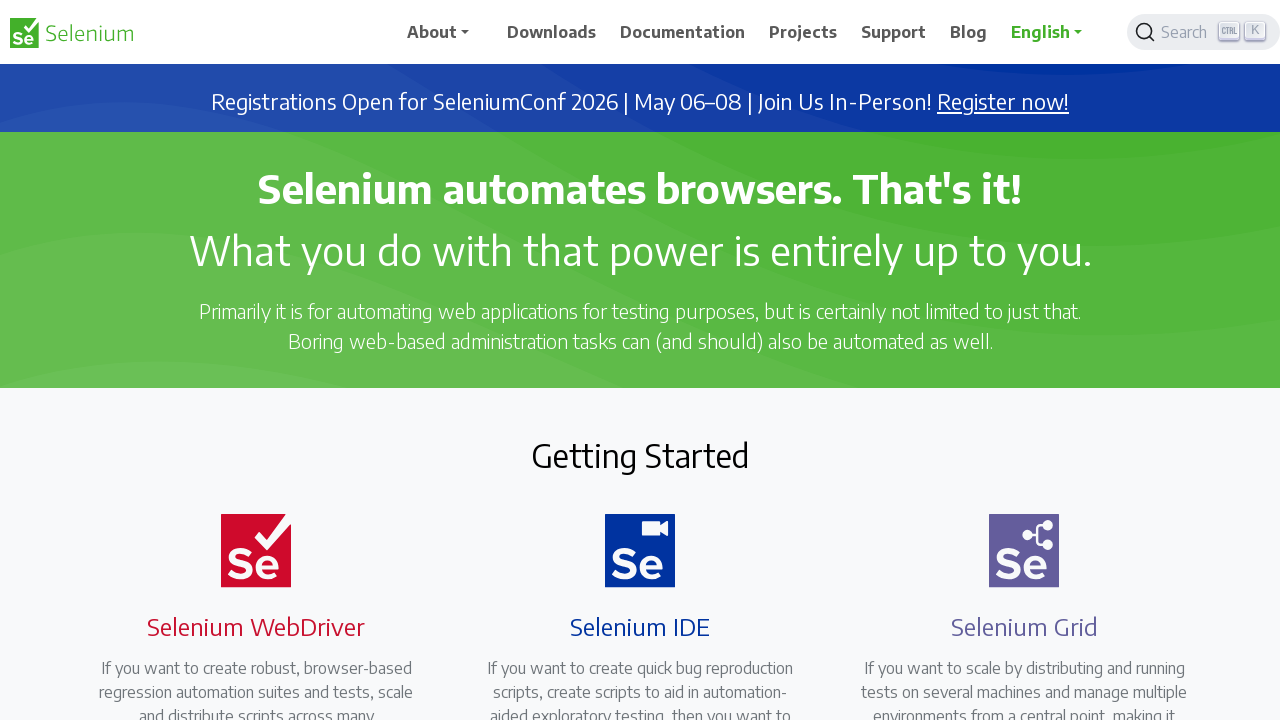

Clicked on Download link at (552, 32) on text=Download
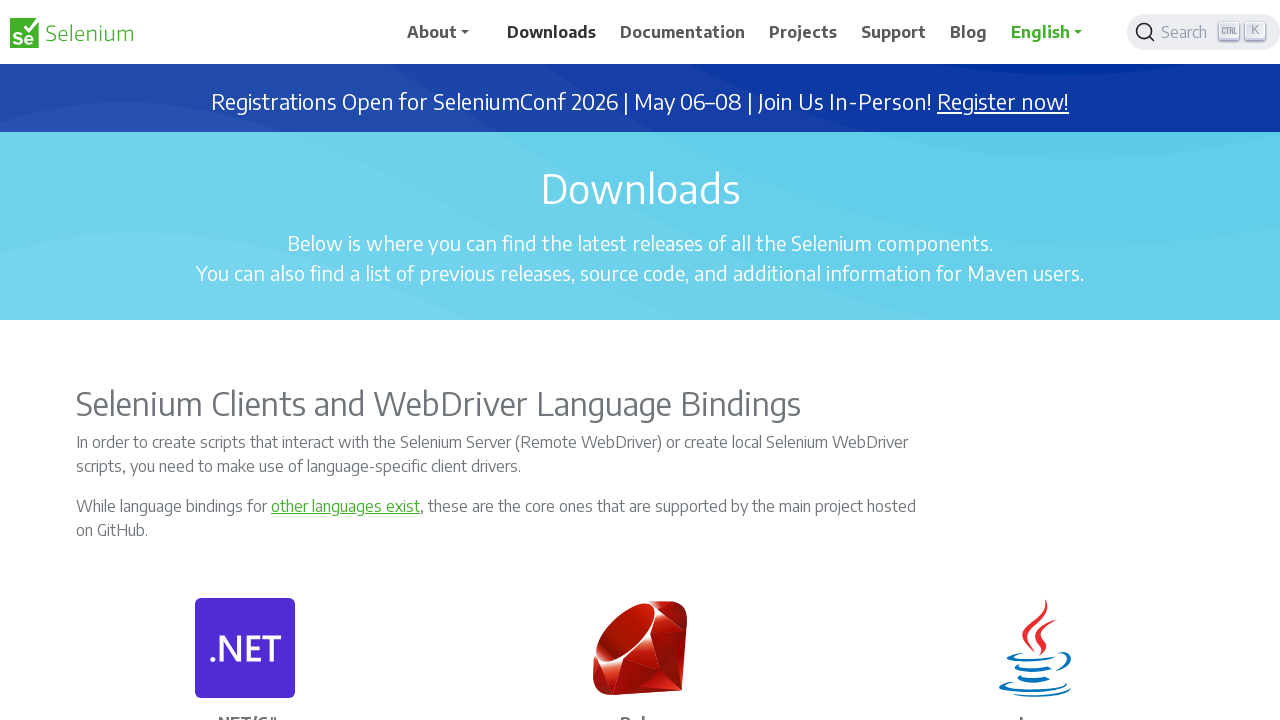

Waited for page to load (domcontentloaded)
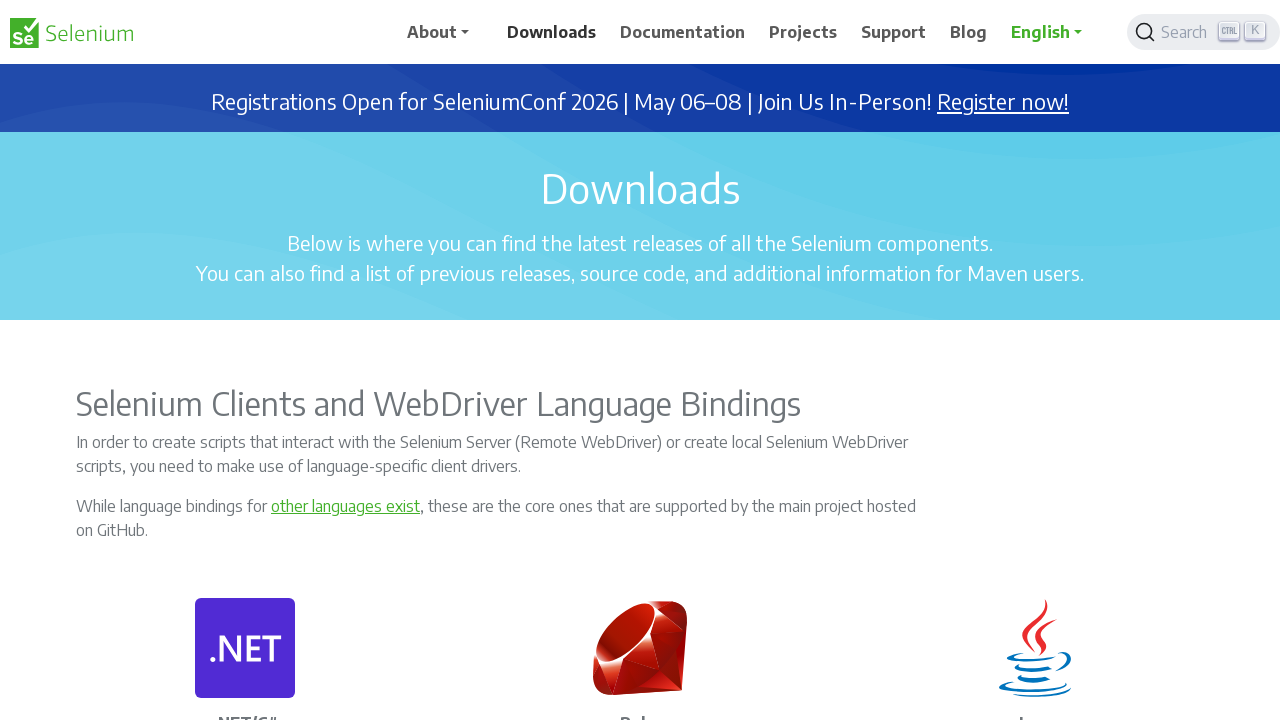

Clicked on a download version link at (552, 32) on a:has-text('Download')
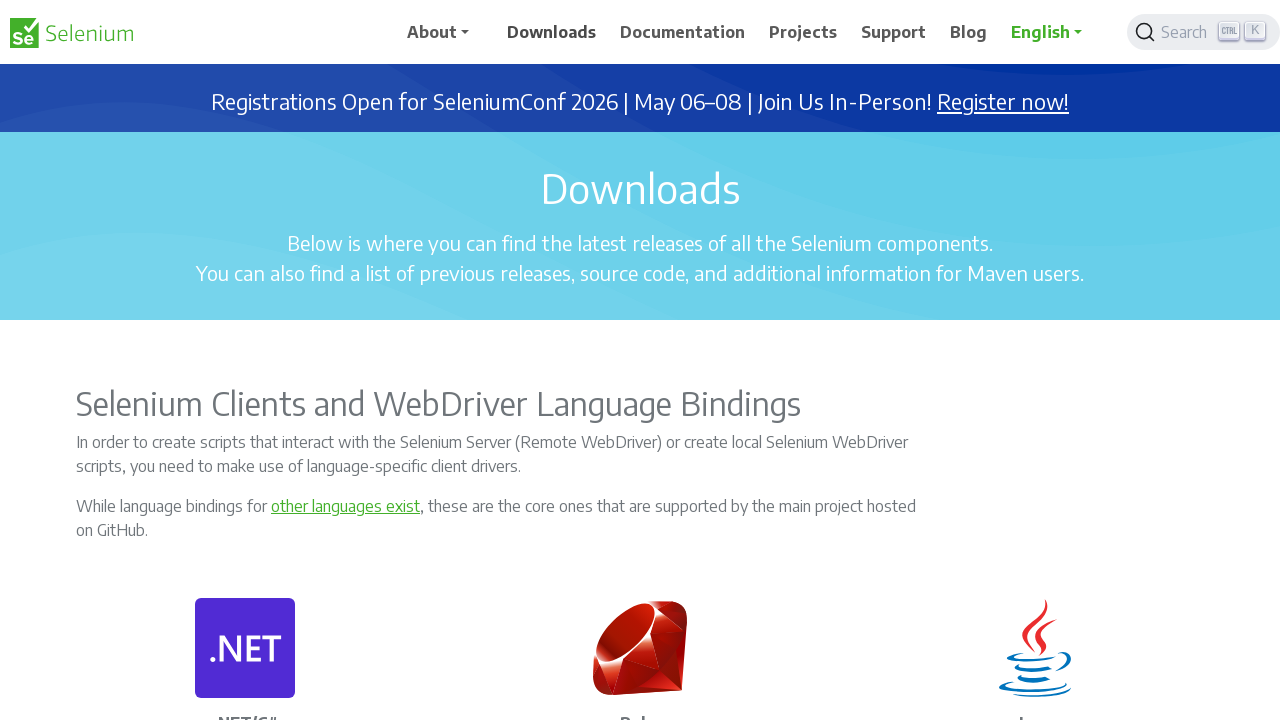

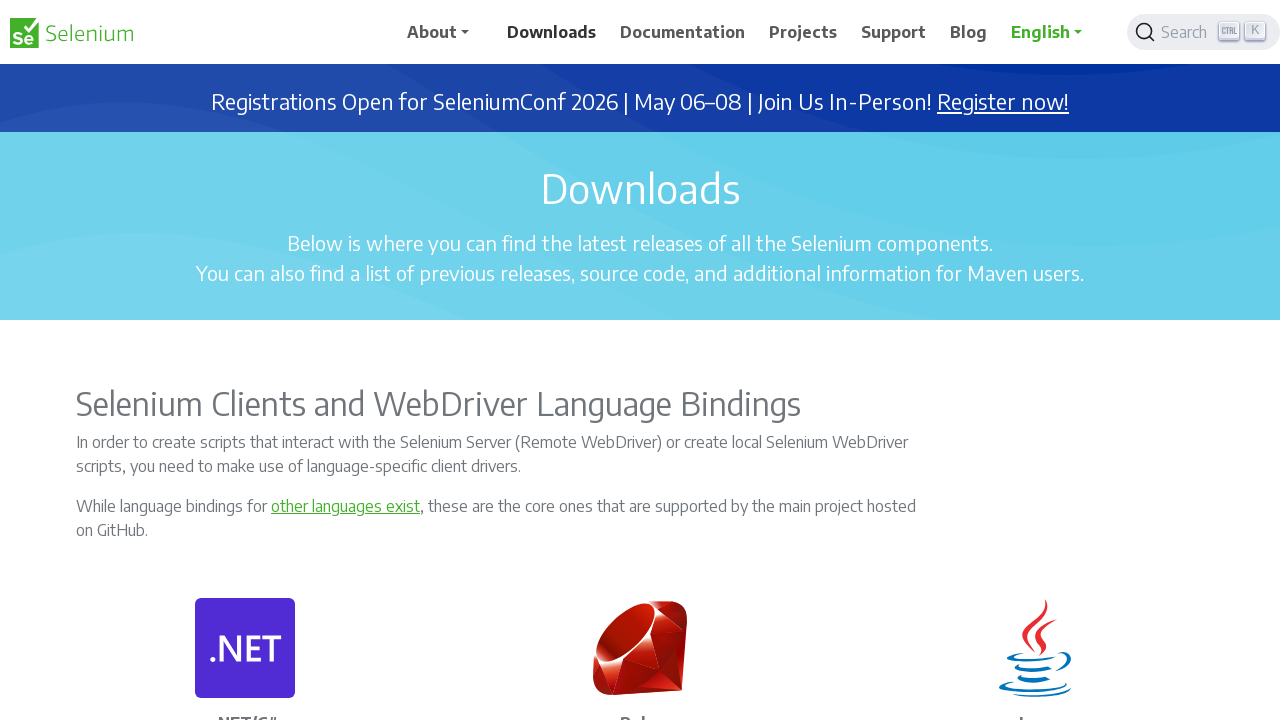